Tests an explicit wait scenario where the script waits for a price element to show "$100", then clicks a book button, calculates a value based on an input field, enters the answer, and submits the form.

Starting URL: http://suninjuly.github.io/explicit_wait2.html

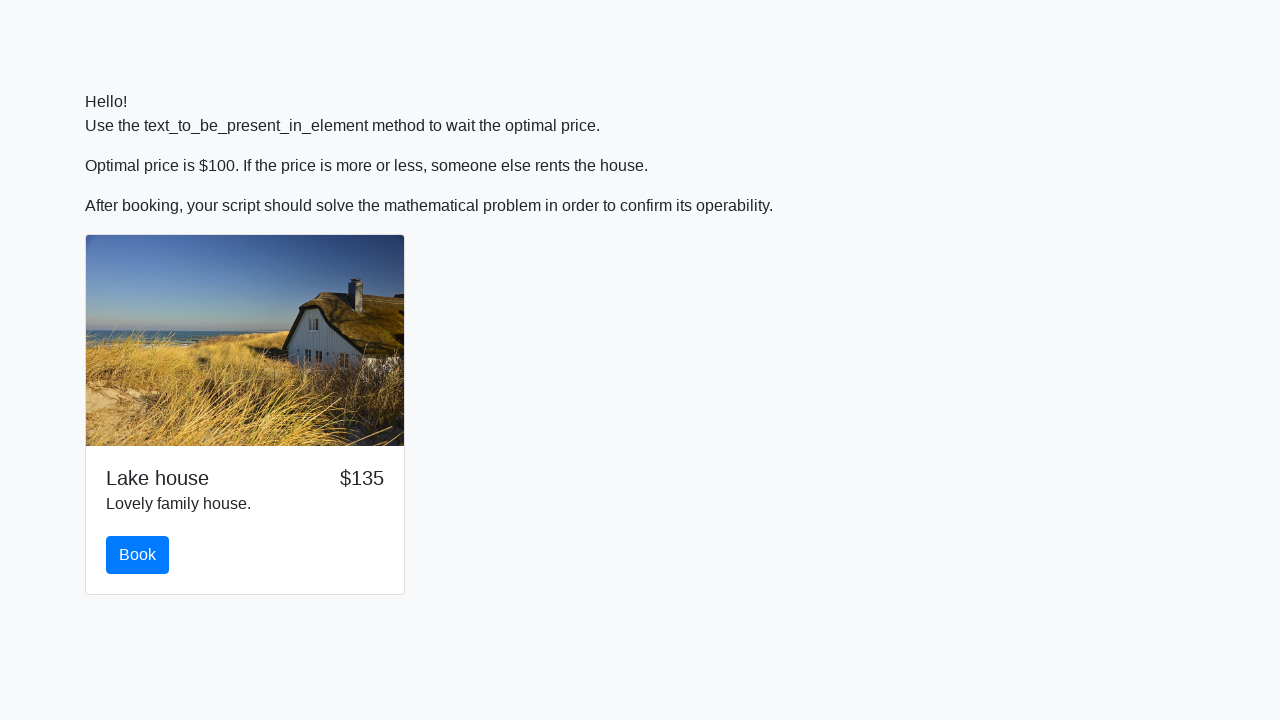

Waited for price element to display '$100'
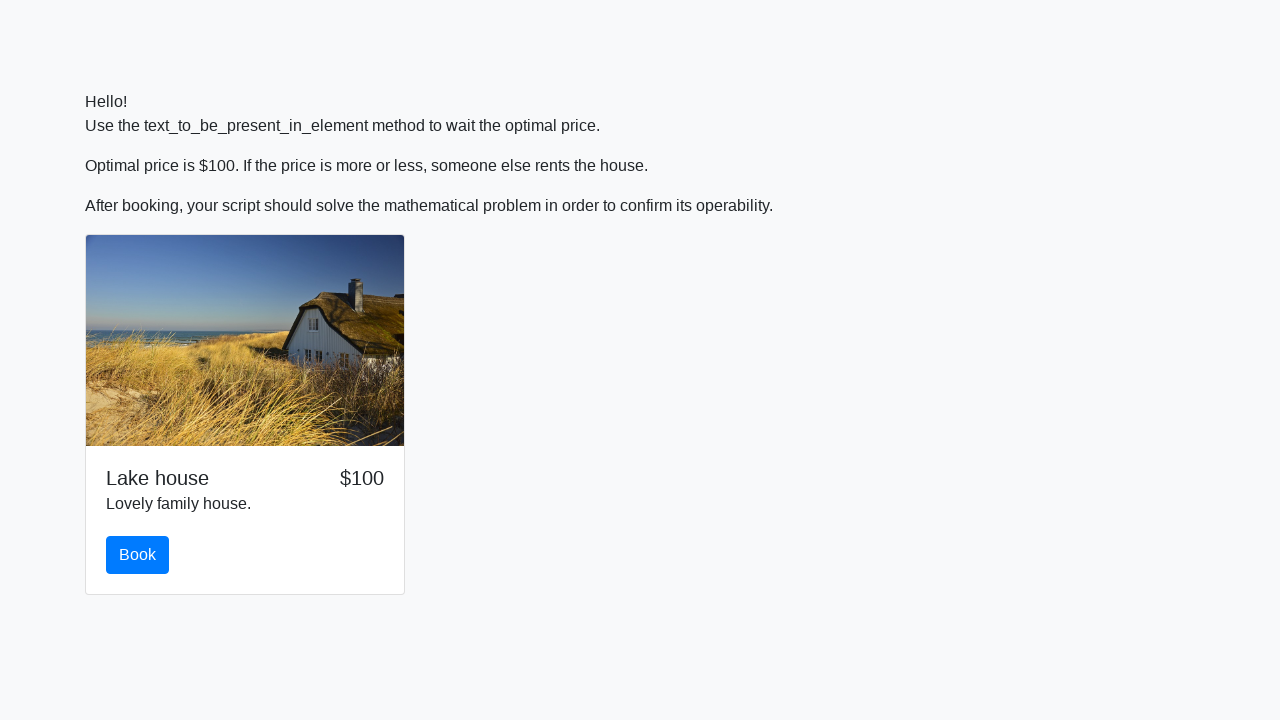

Clicked the book button at (138, 555) on #book
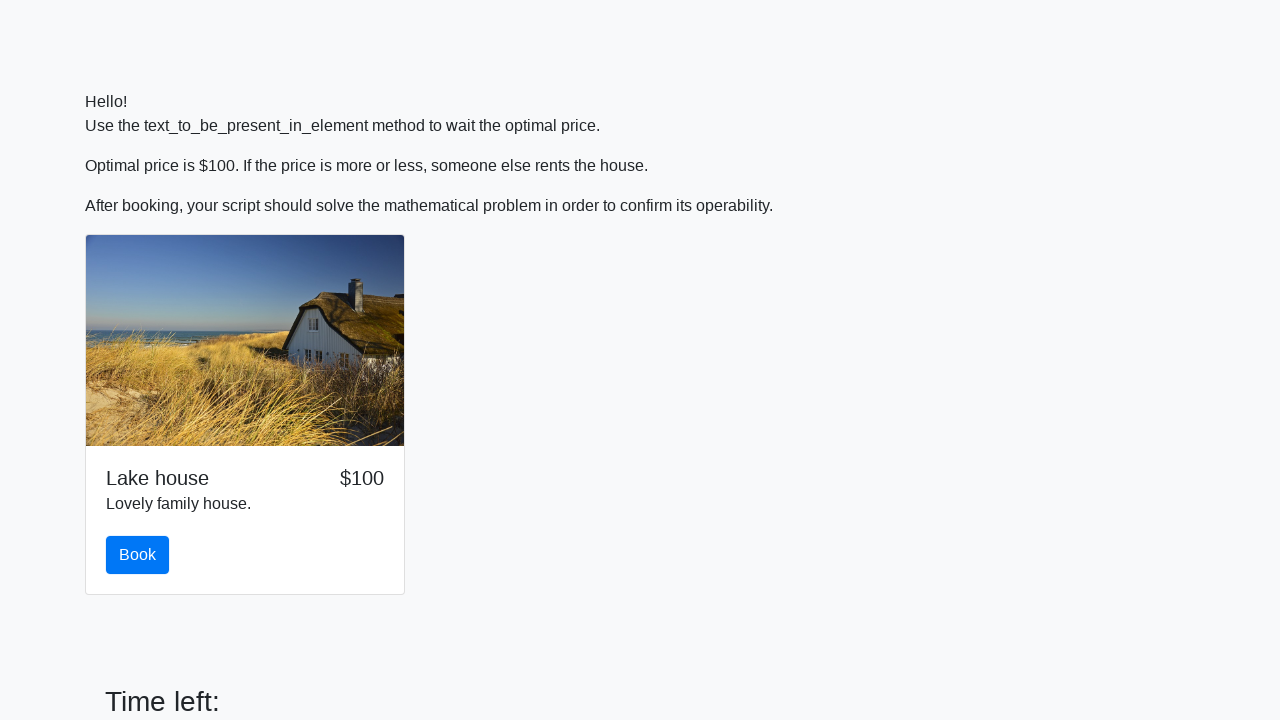

Retrieved input value from the page
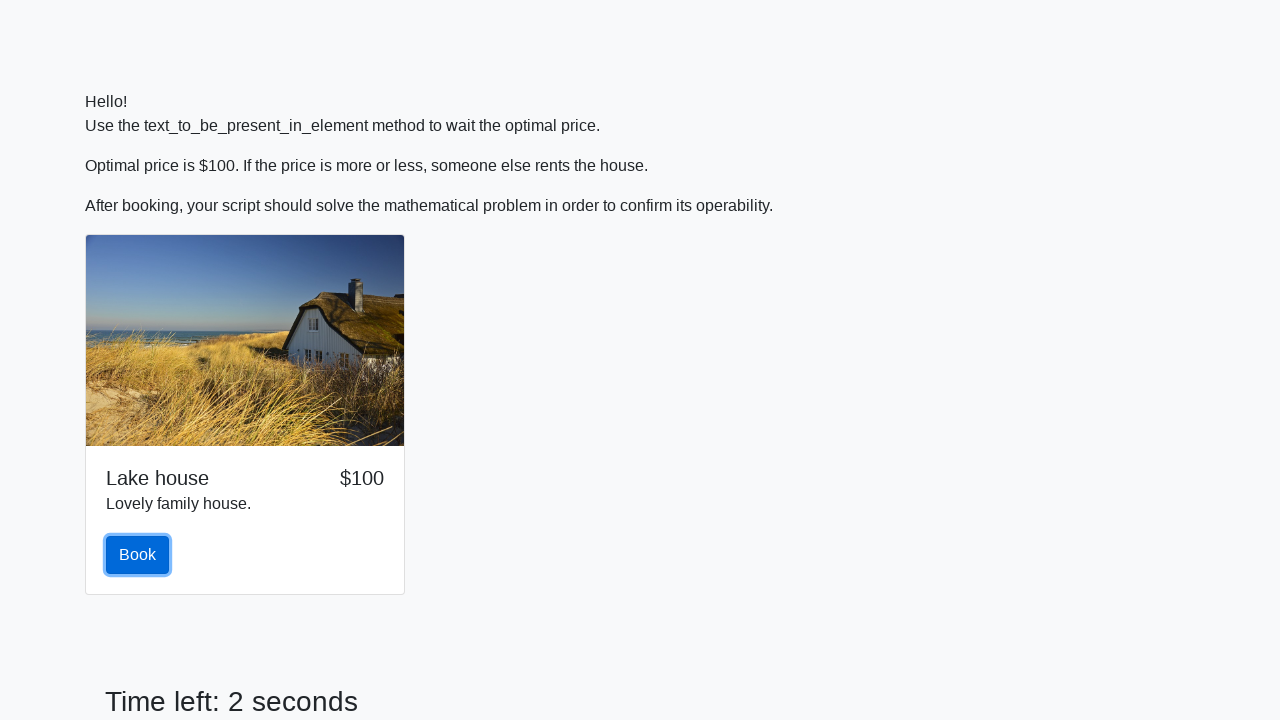

Calculated answer based on input value: 2.40527717431001
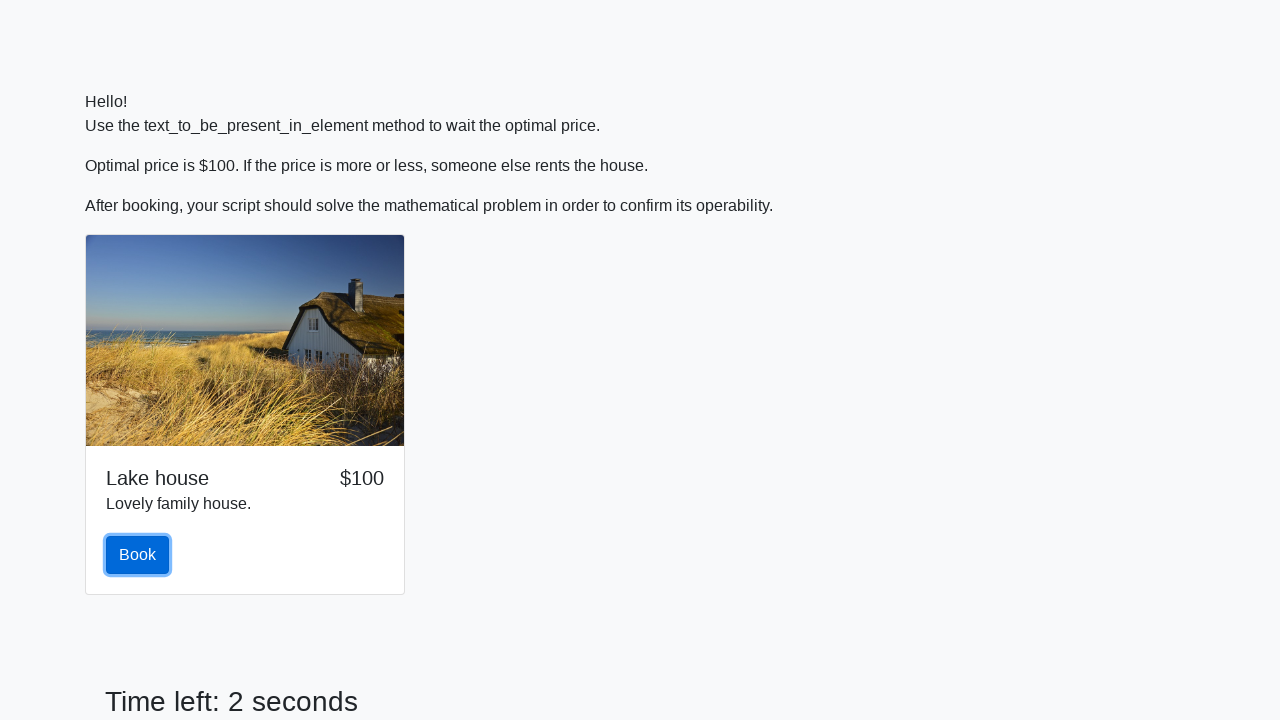

Filled answer field with calculated value on #answer
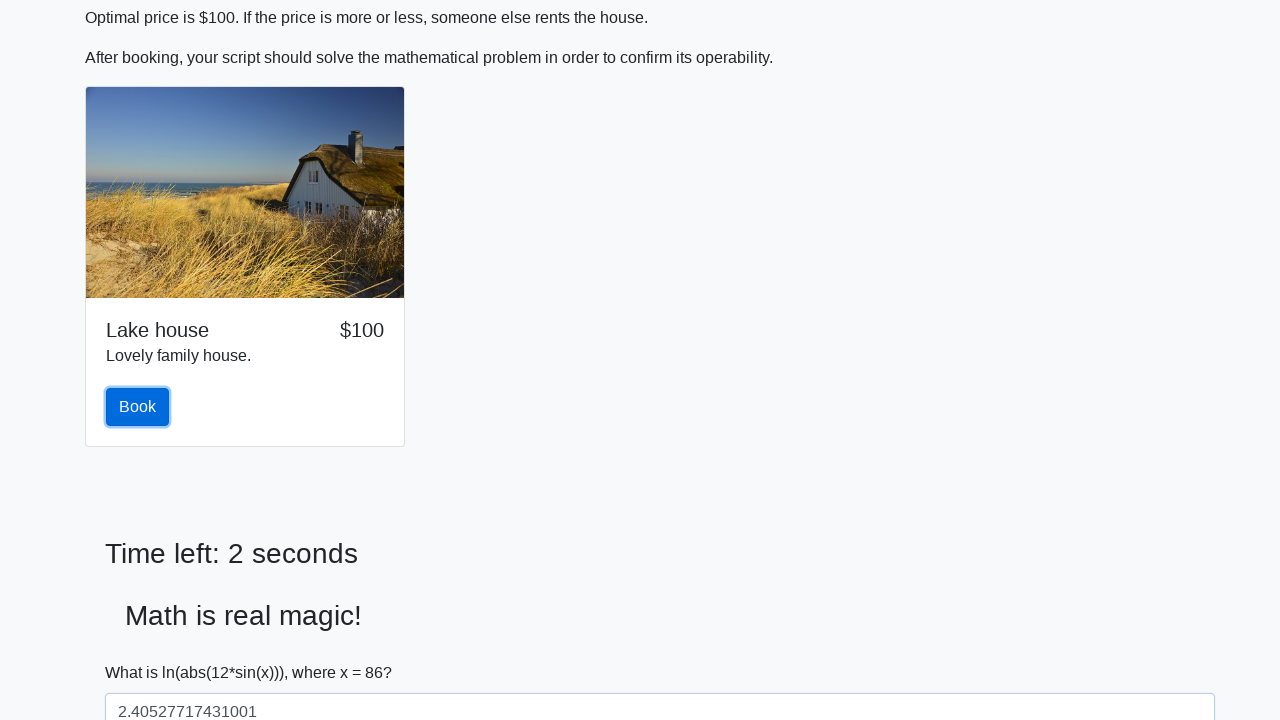

Clicked submit button to complete the form at (143, 651) on [type='submit']
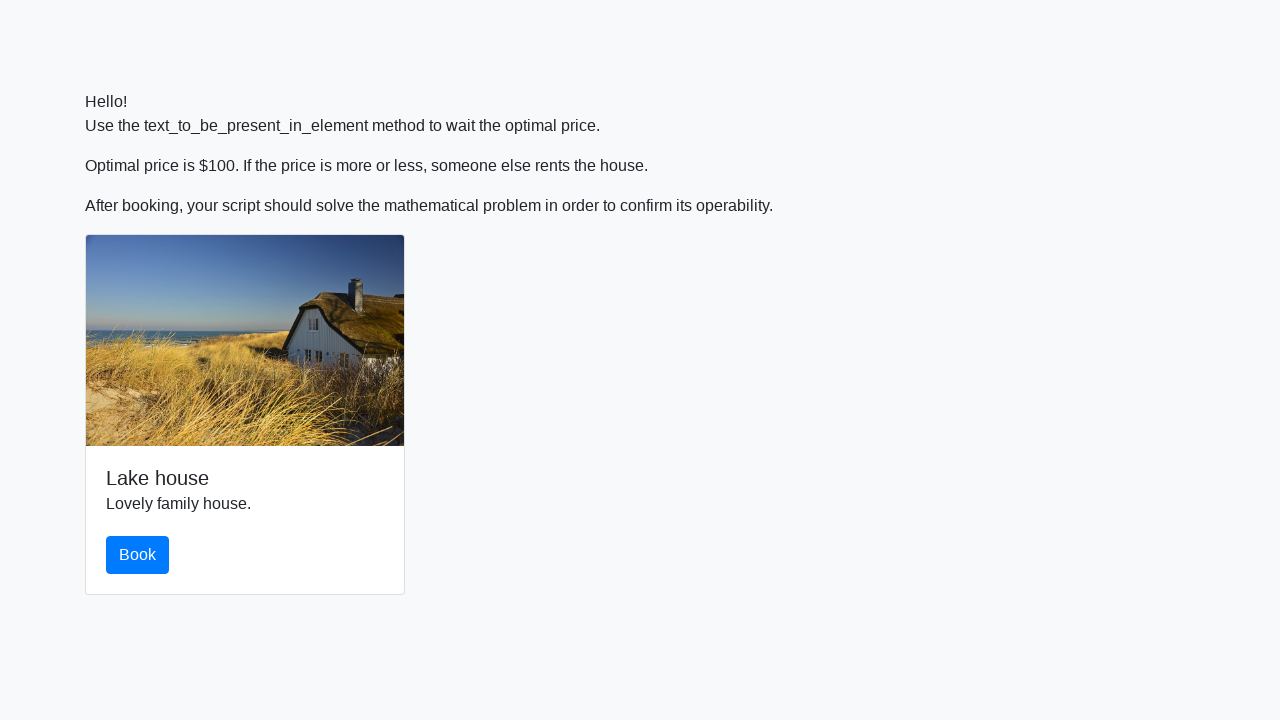

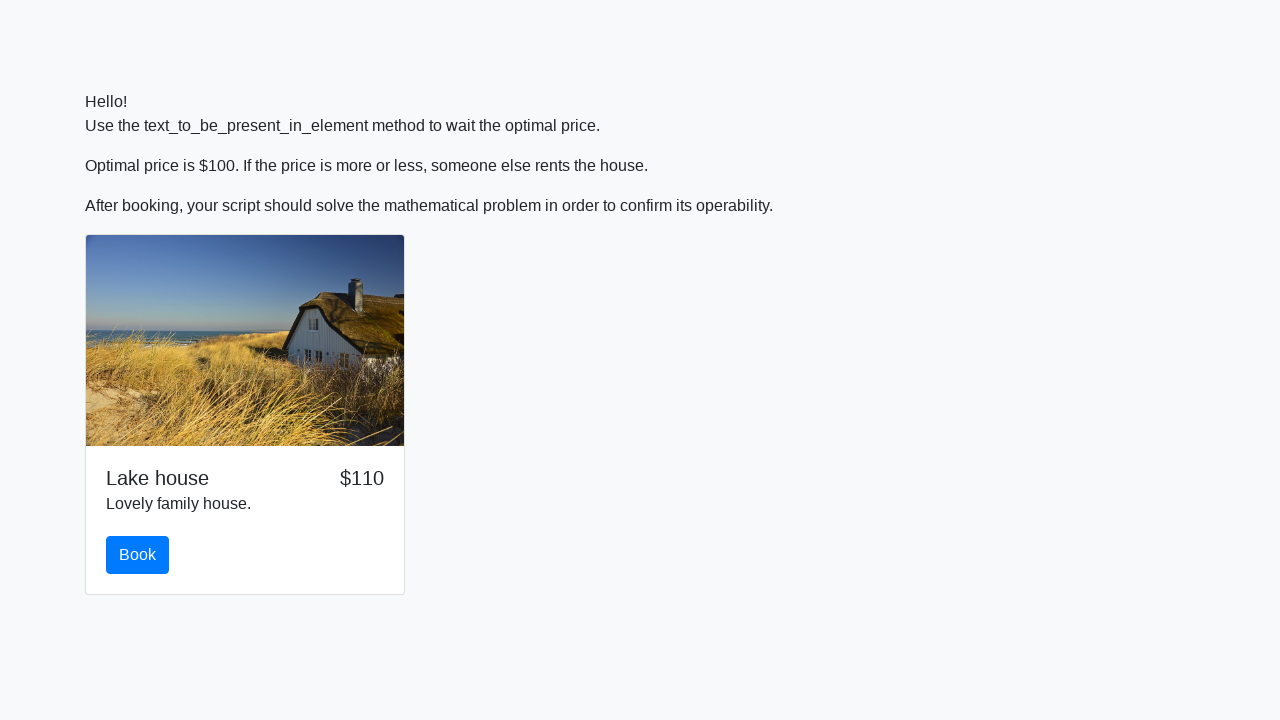